Navigates to the Send Mail & Packages section from USPS homepage and verifies the page title

Starting URL: https://www.usps.com/

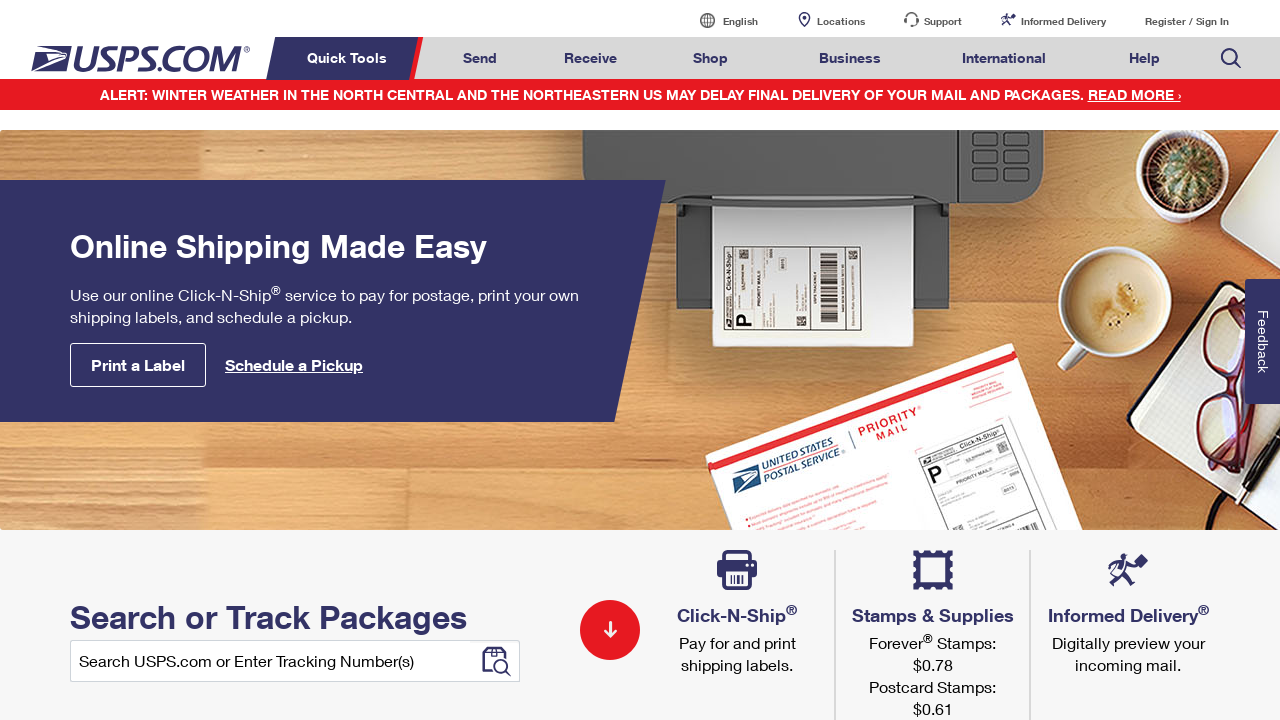

Clicked on Send Mail & Packages link at (480, 58) on a#mail-ship-width
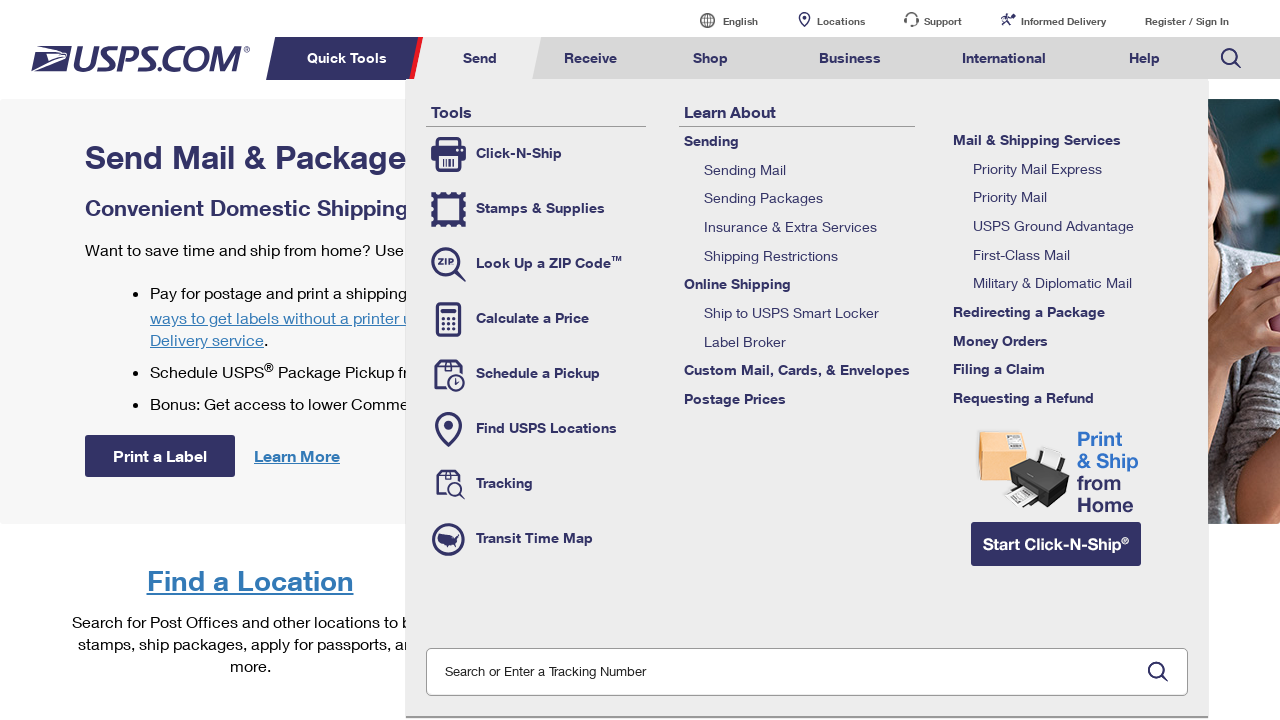

Verified page title is 'Send Mail & Packages | USPS'
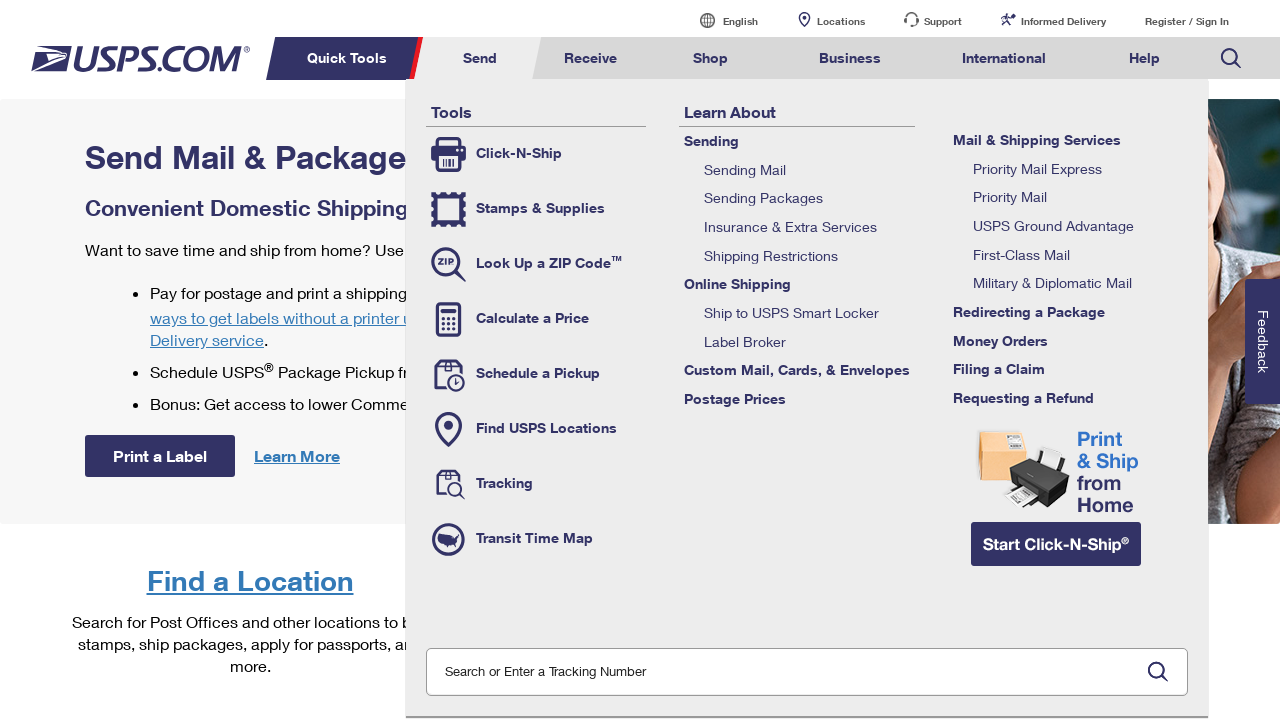

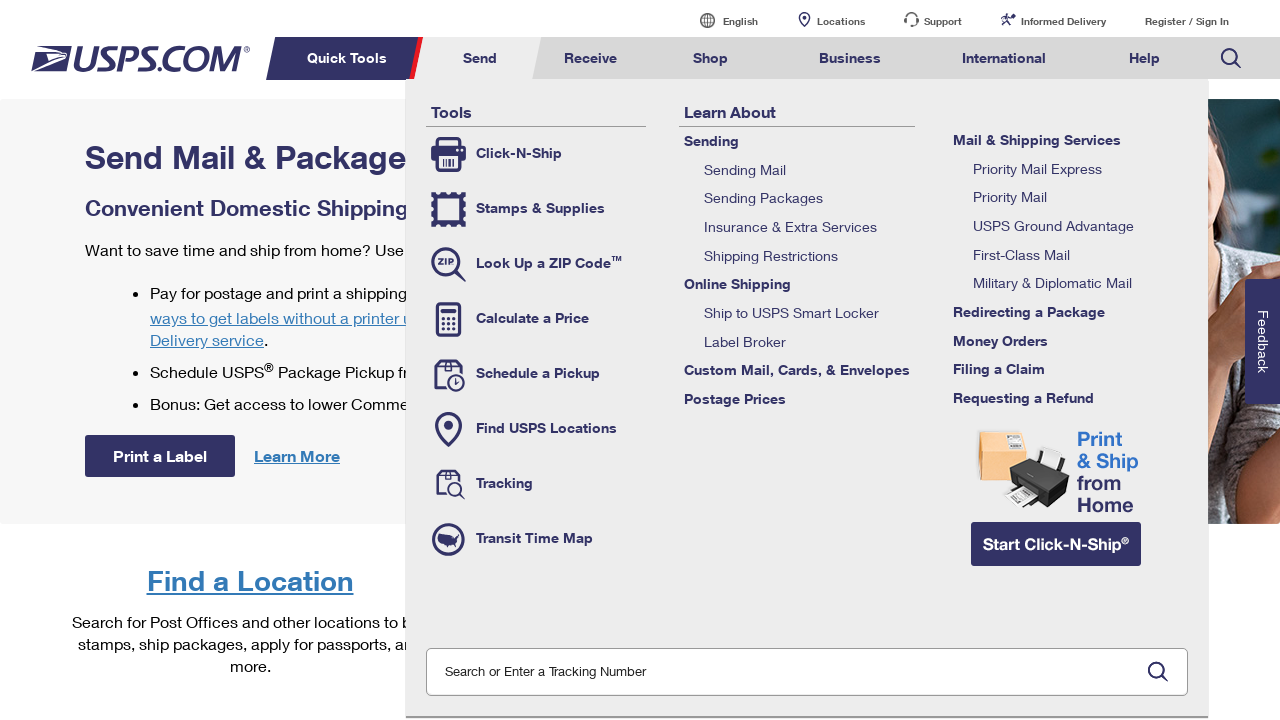